Tests static dropdown selection and dynamic autocomplete dropdown on a practice automation site

Starting URL: https://rahulshettyacademy.com/AutomationPractice/

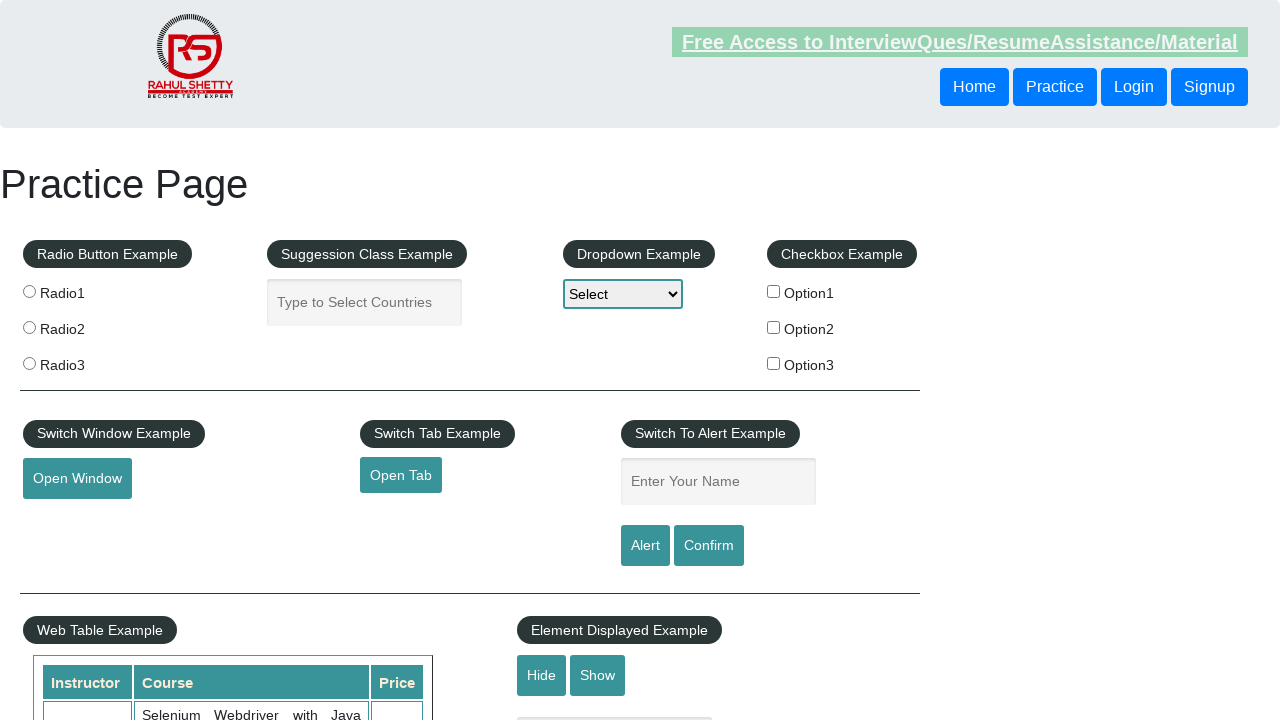

Selected 'option2' from static dropdown on select
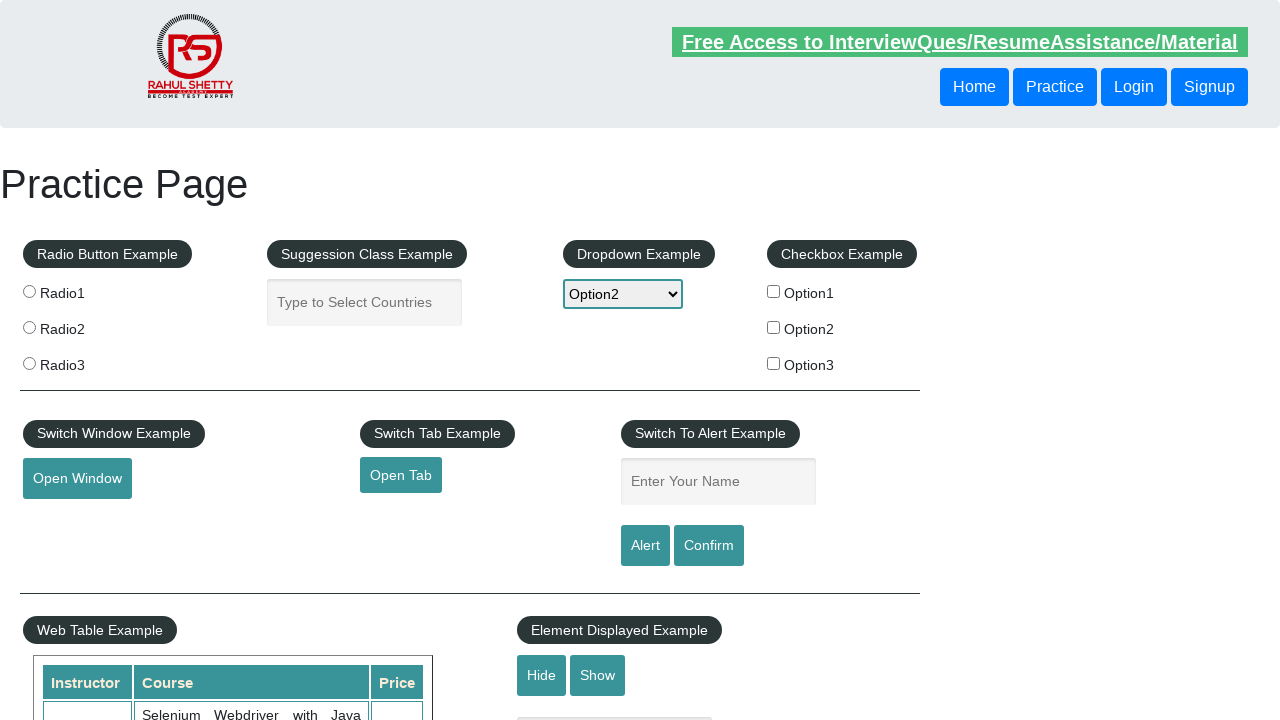

Typed 'ind' in autocomplete field for dynamic dropdown on #autocomplete
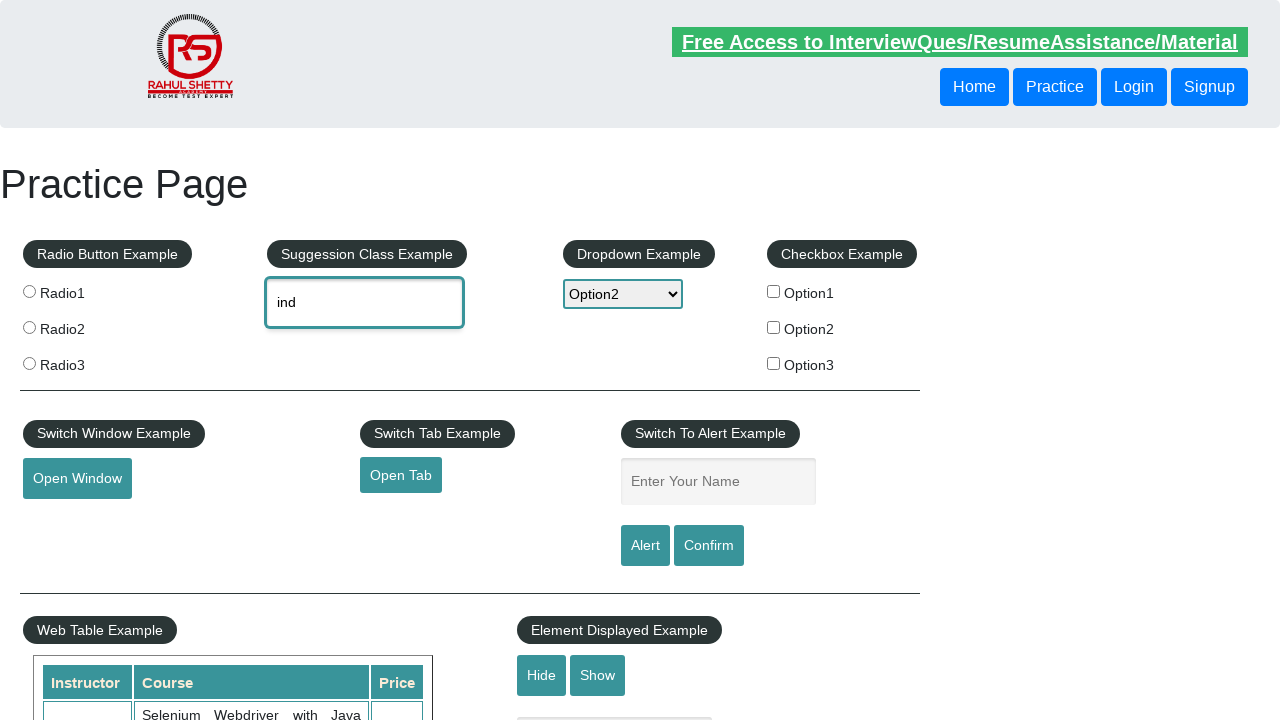

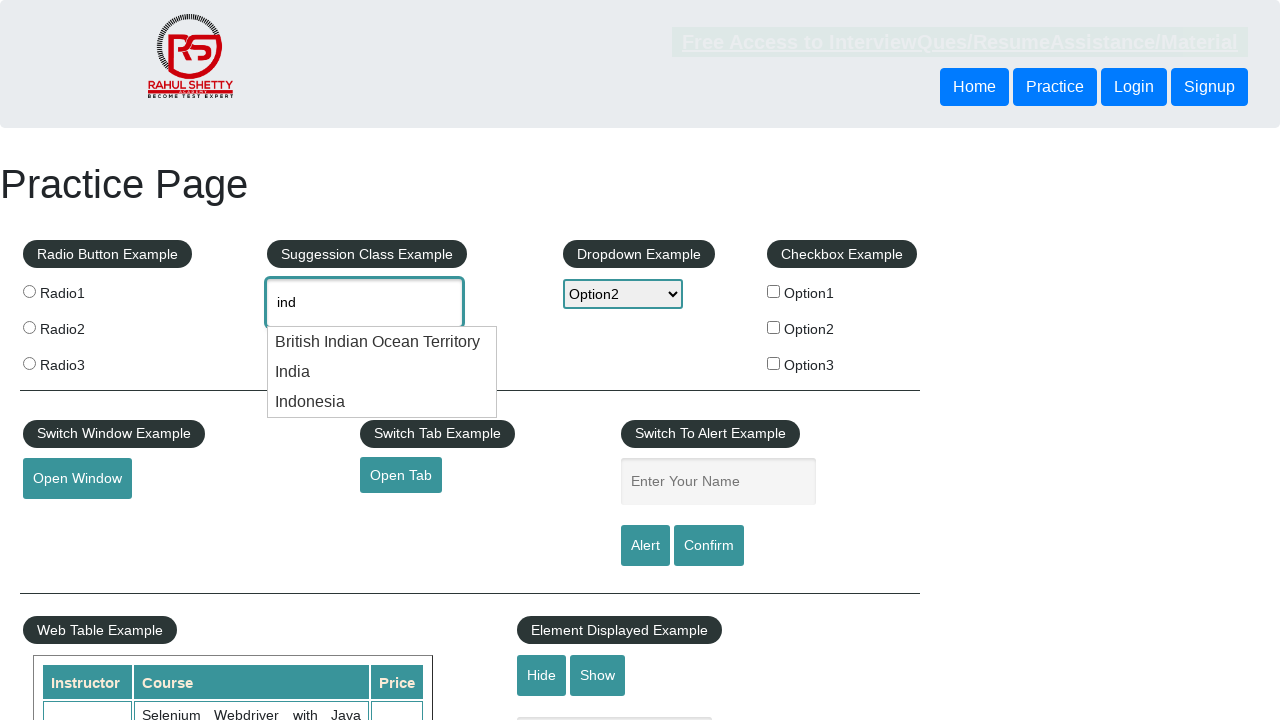